Tests checkbox handling by finding all "accessories" checkboxes, toggling their state - clicking selected ones to deselect and clicking unselected ones to select them.

Starting URL: https://omayo.blogspot.com/

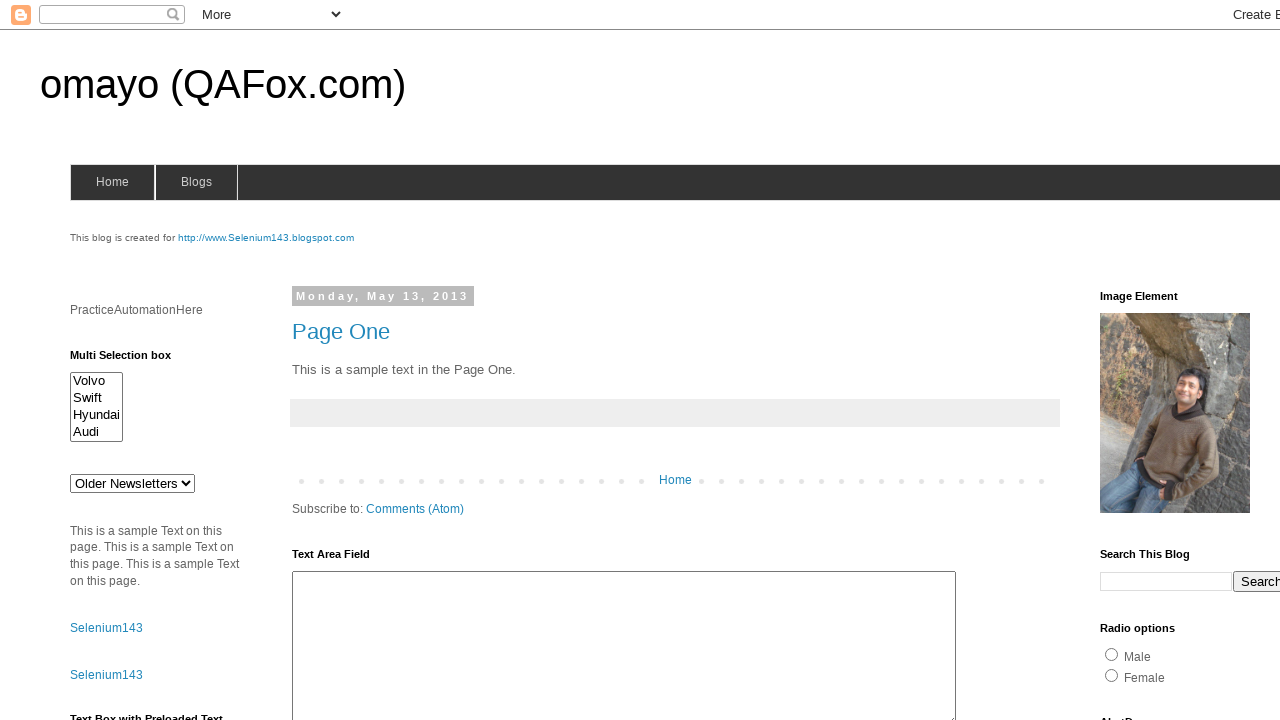

Set viewport size to 1920x1080
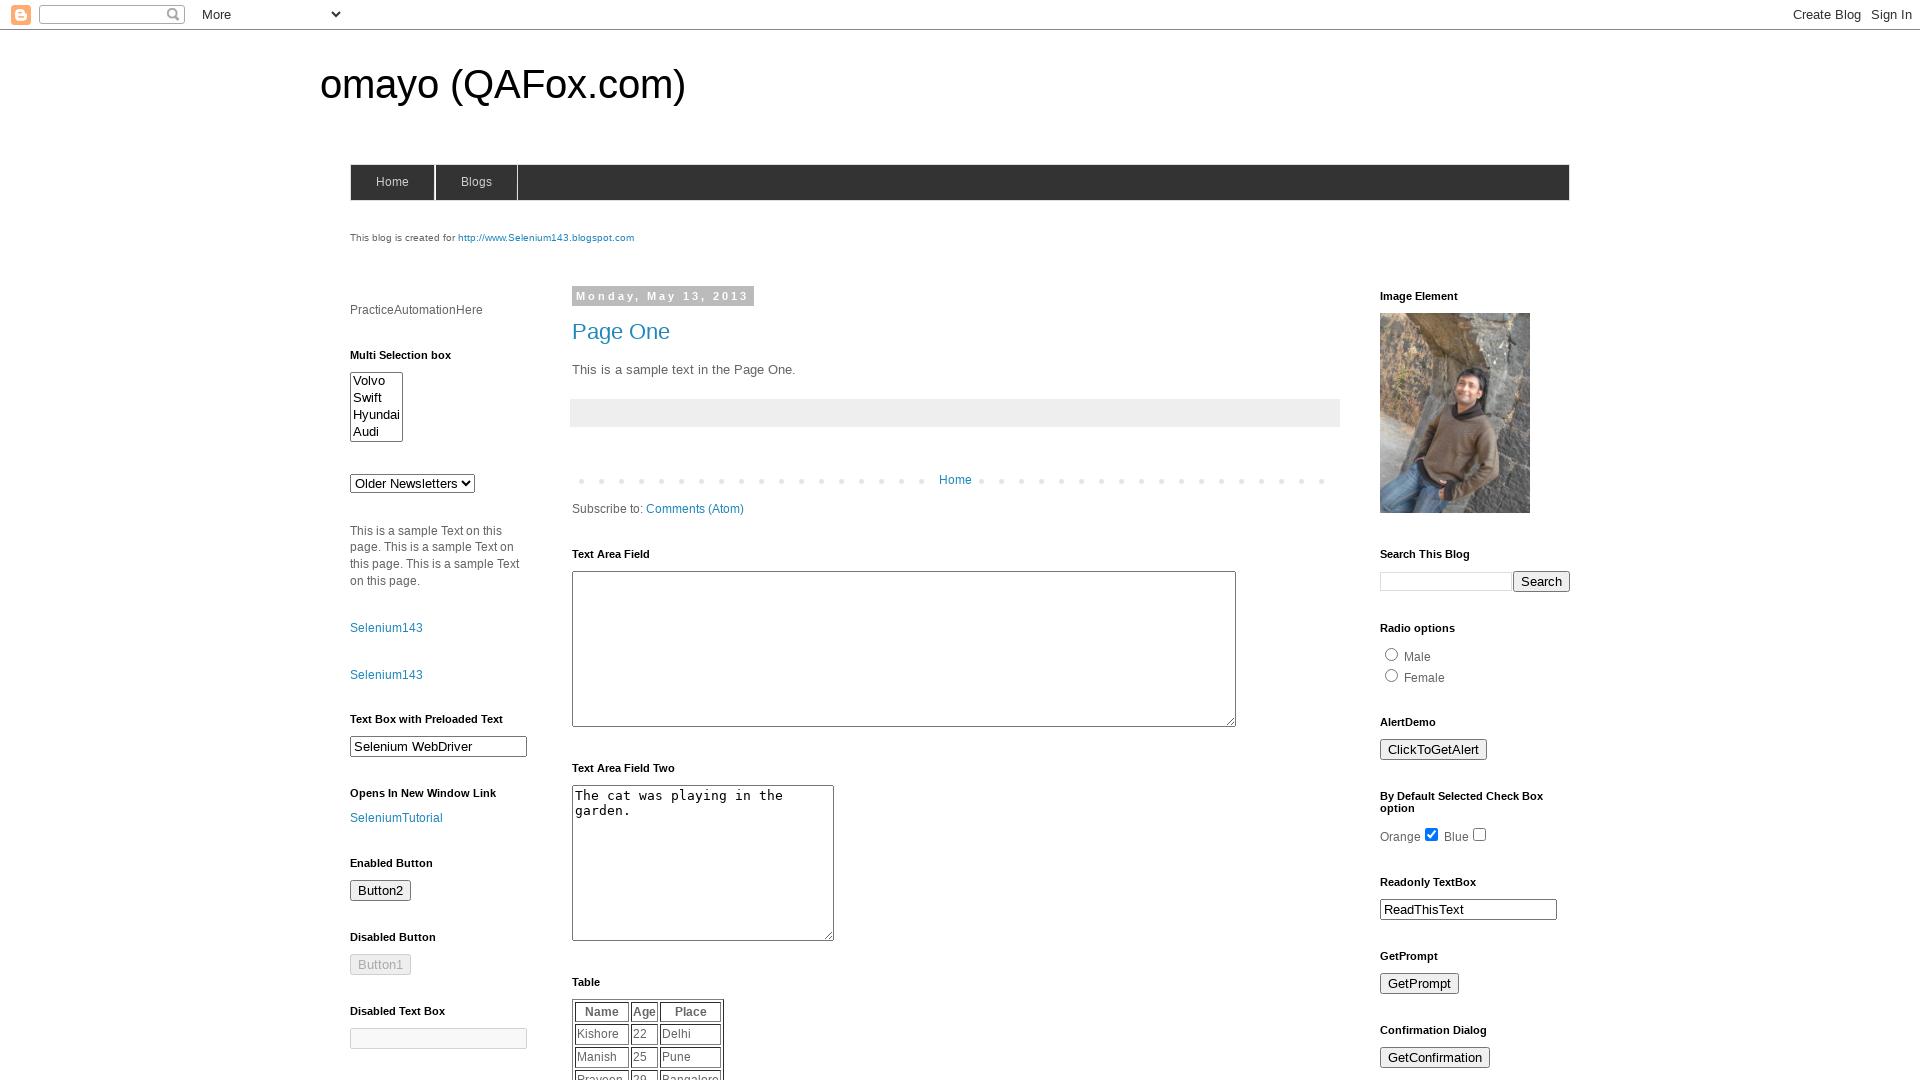

Waited for accessories checkboxes to be available
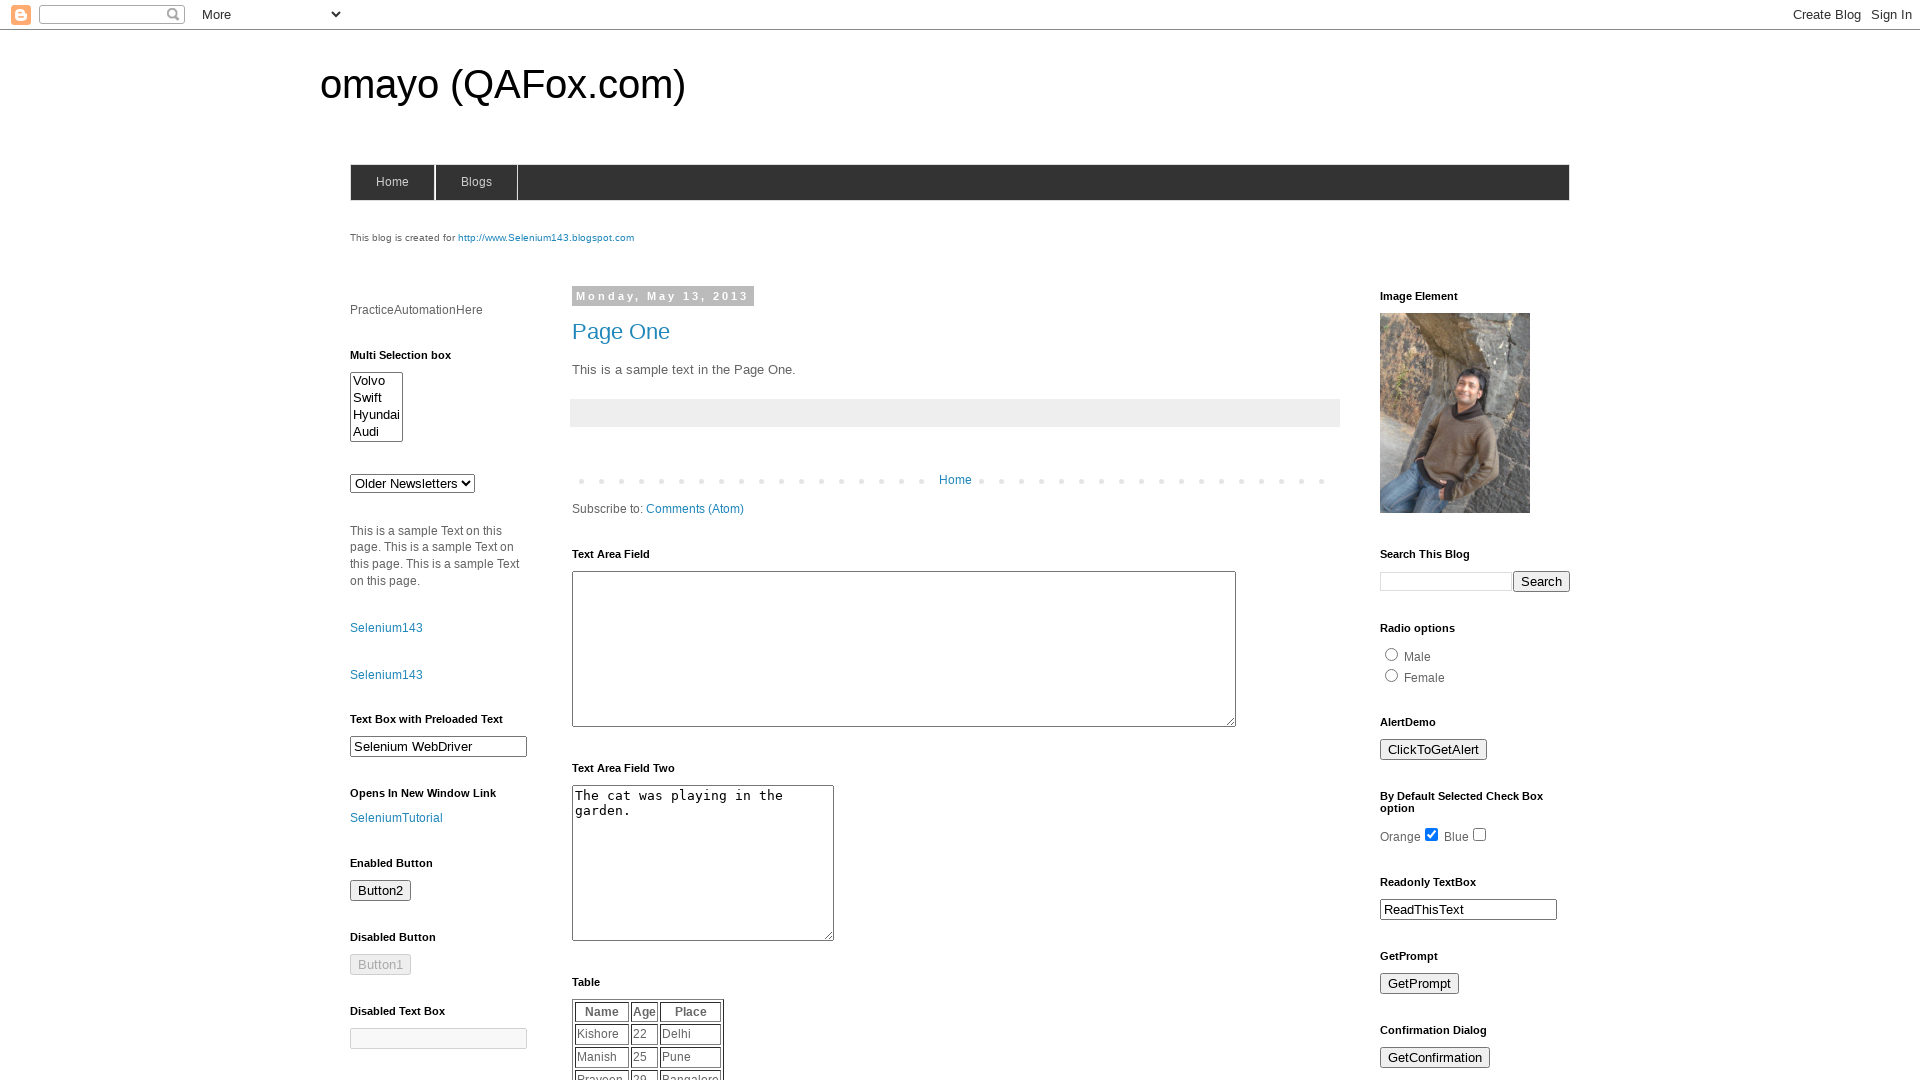

Located all accessories checkboxes
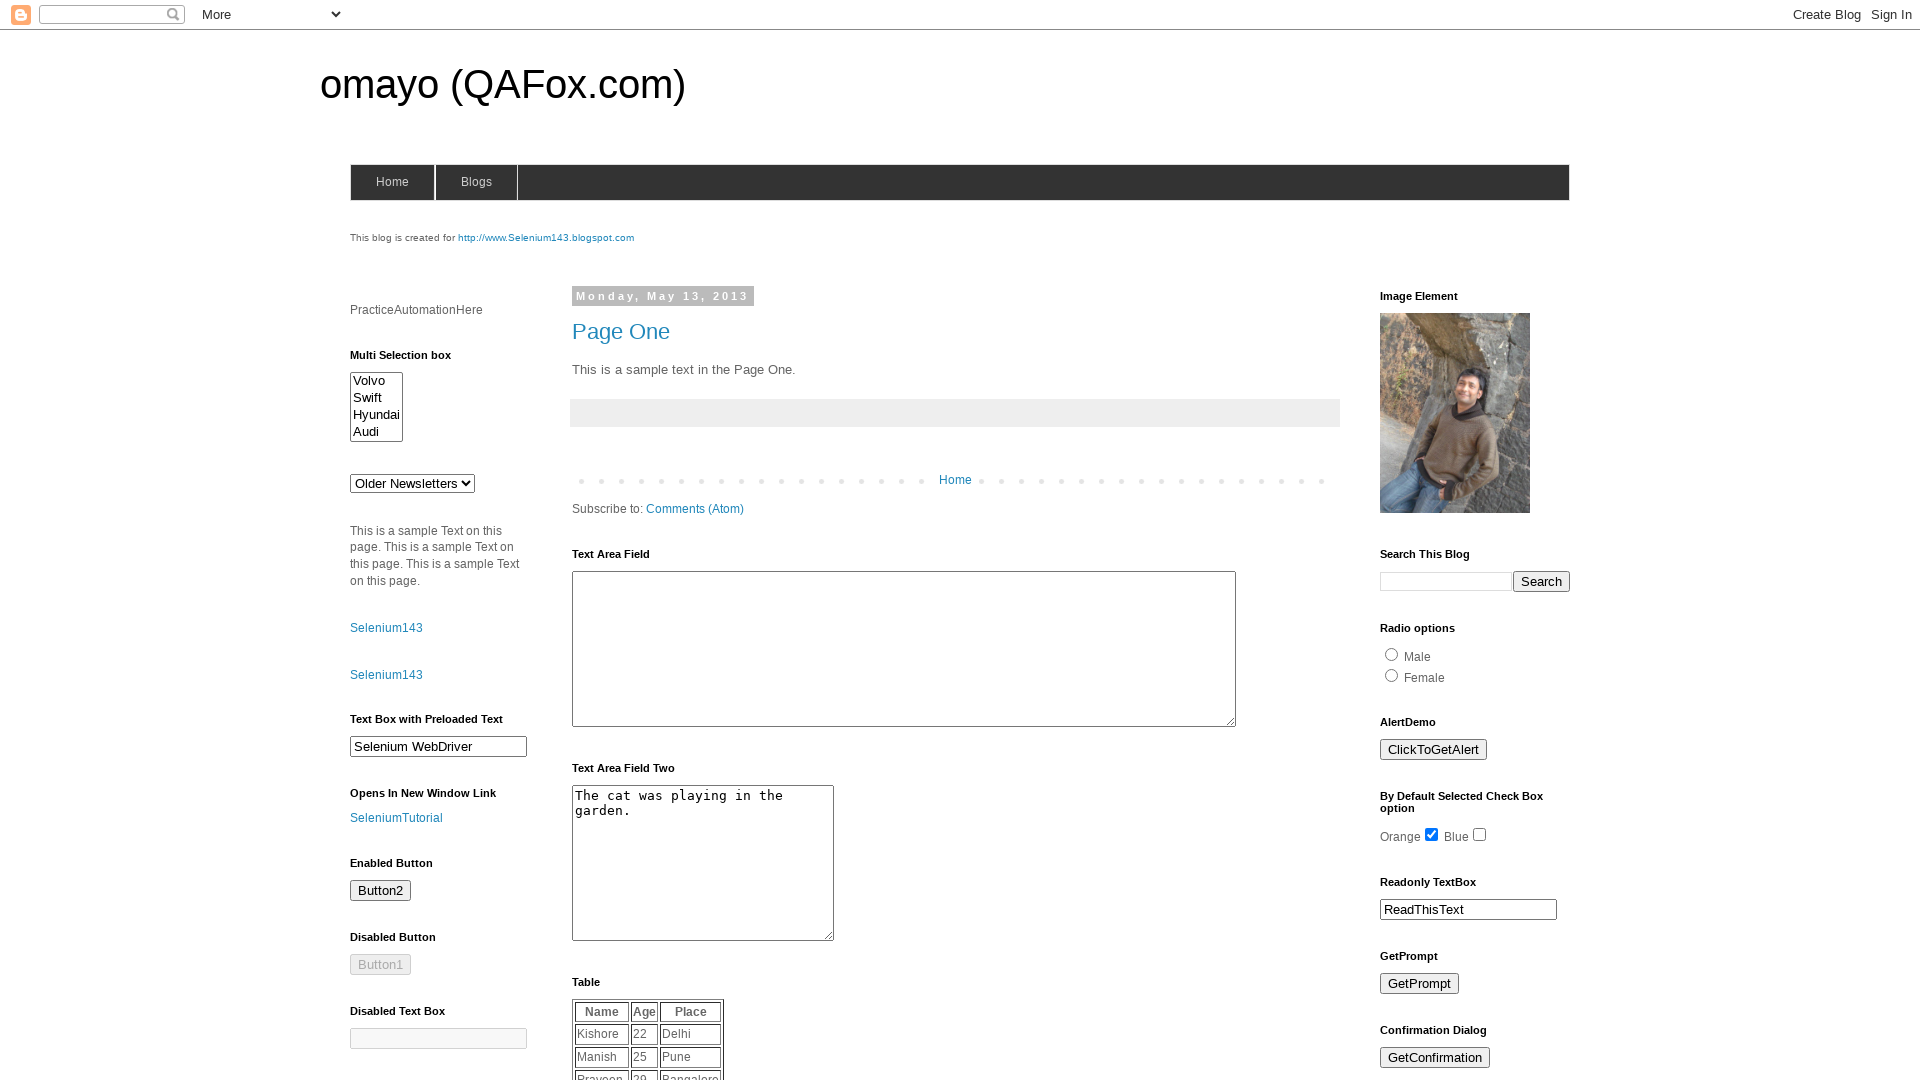

Found 4 accessories checkboxes
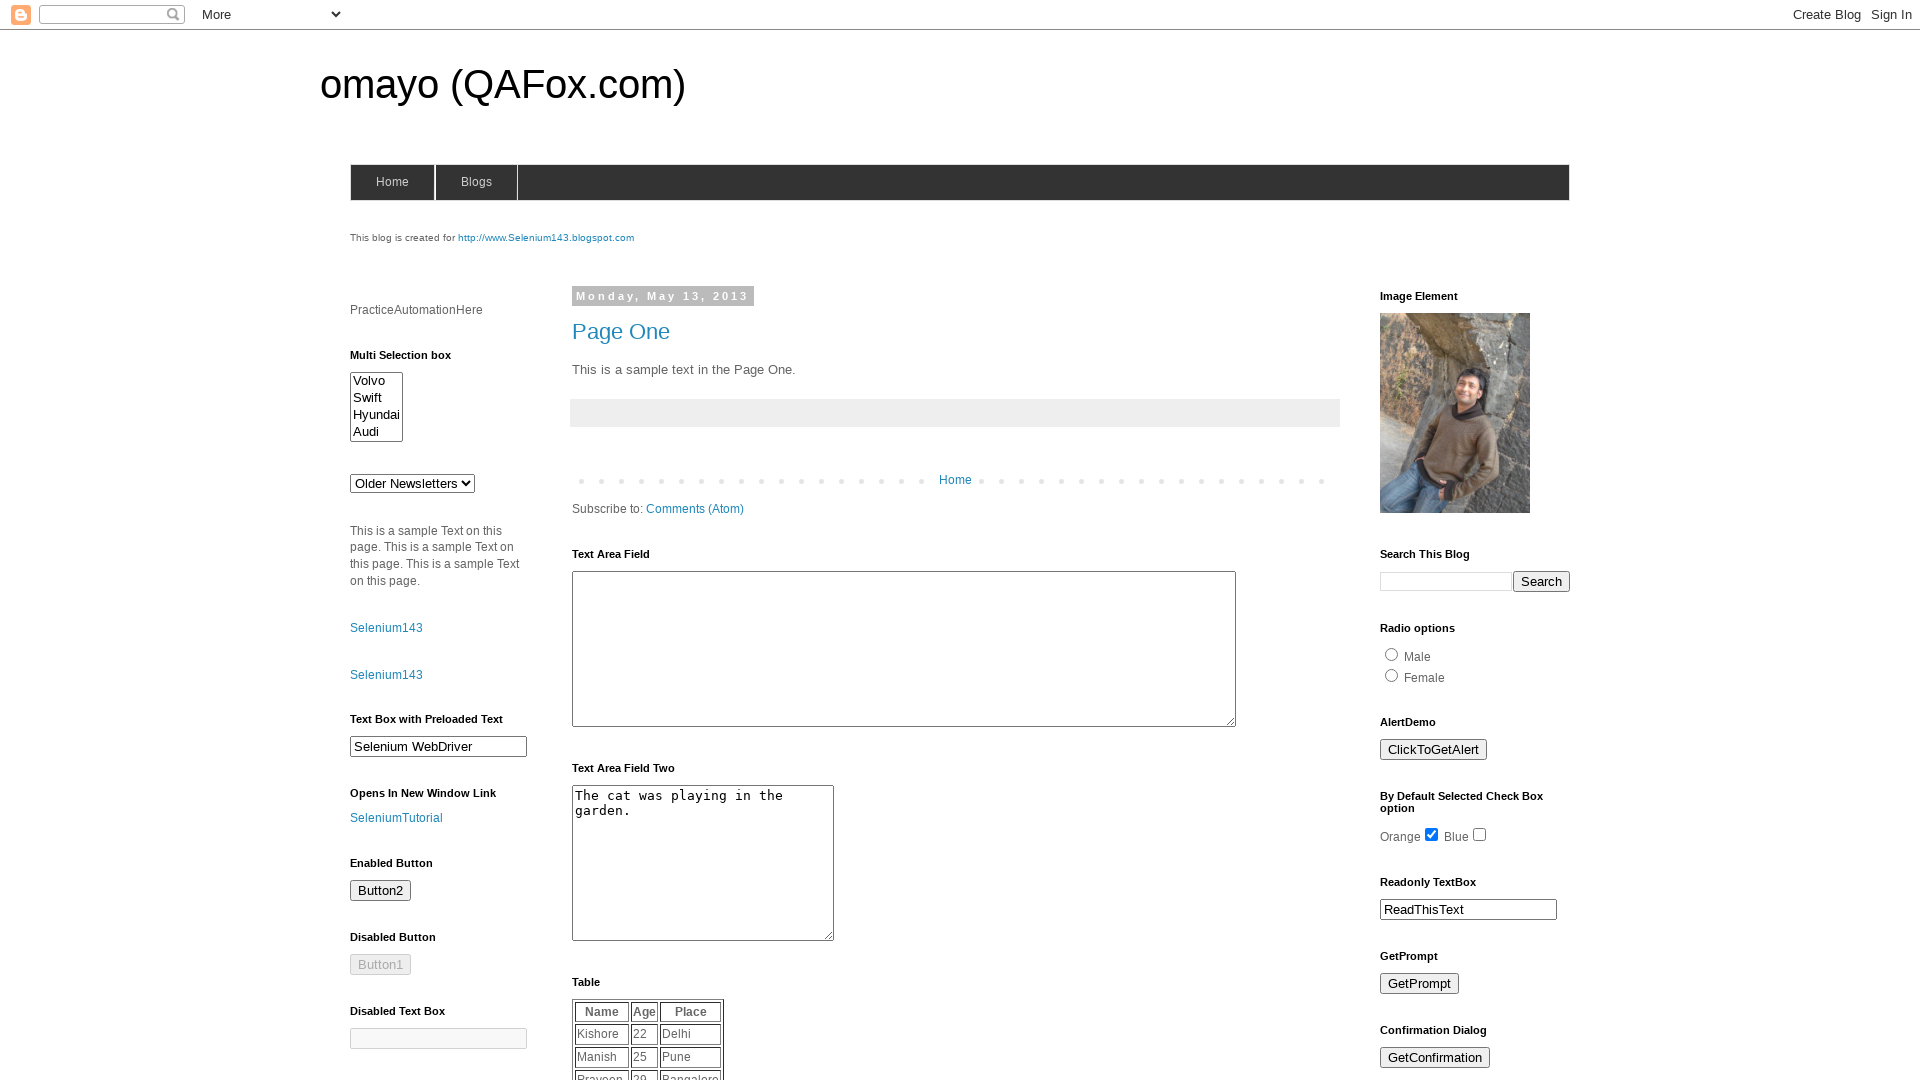

Selected checkbox 1 of 4
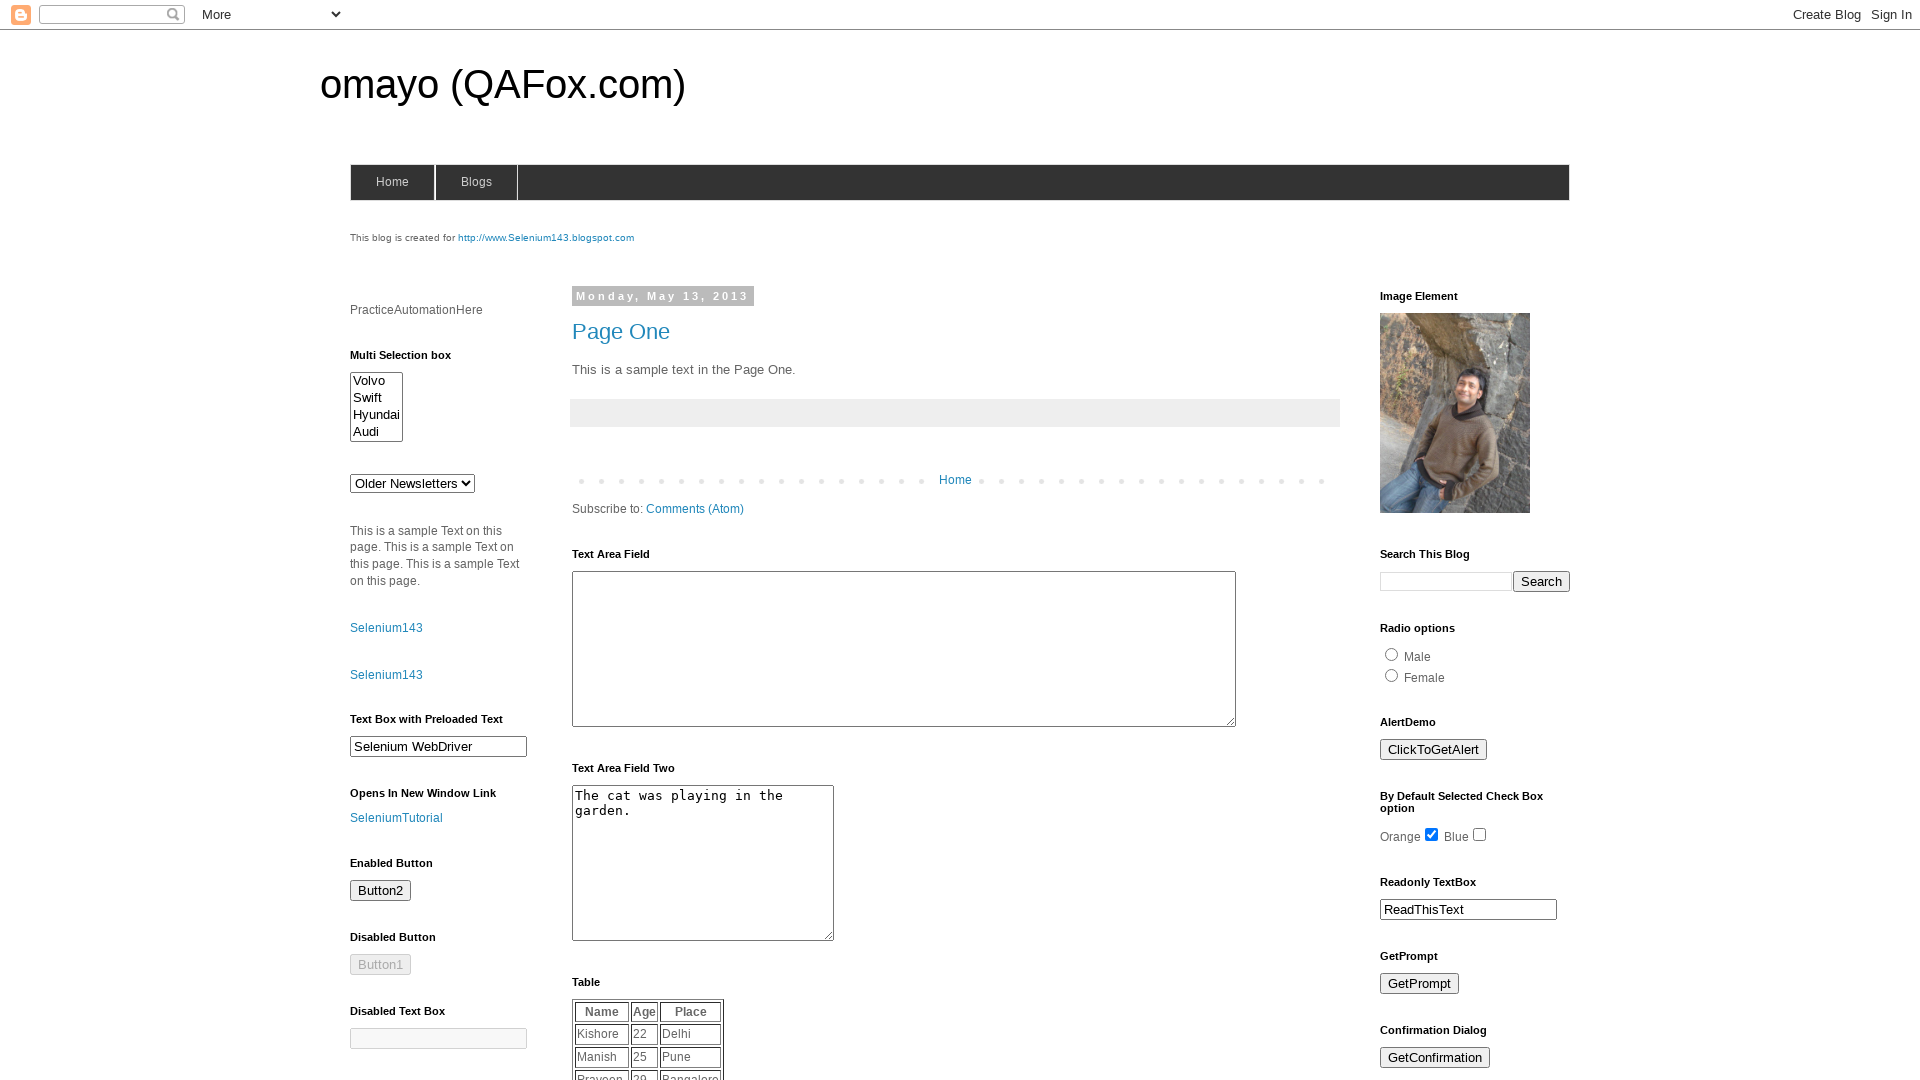

Selected accessories checkbox 1 at (1416, 540) on div>input[name='accessories'] >> nth=0
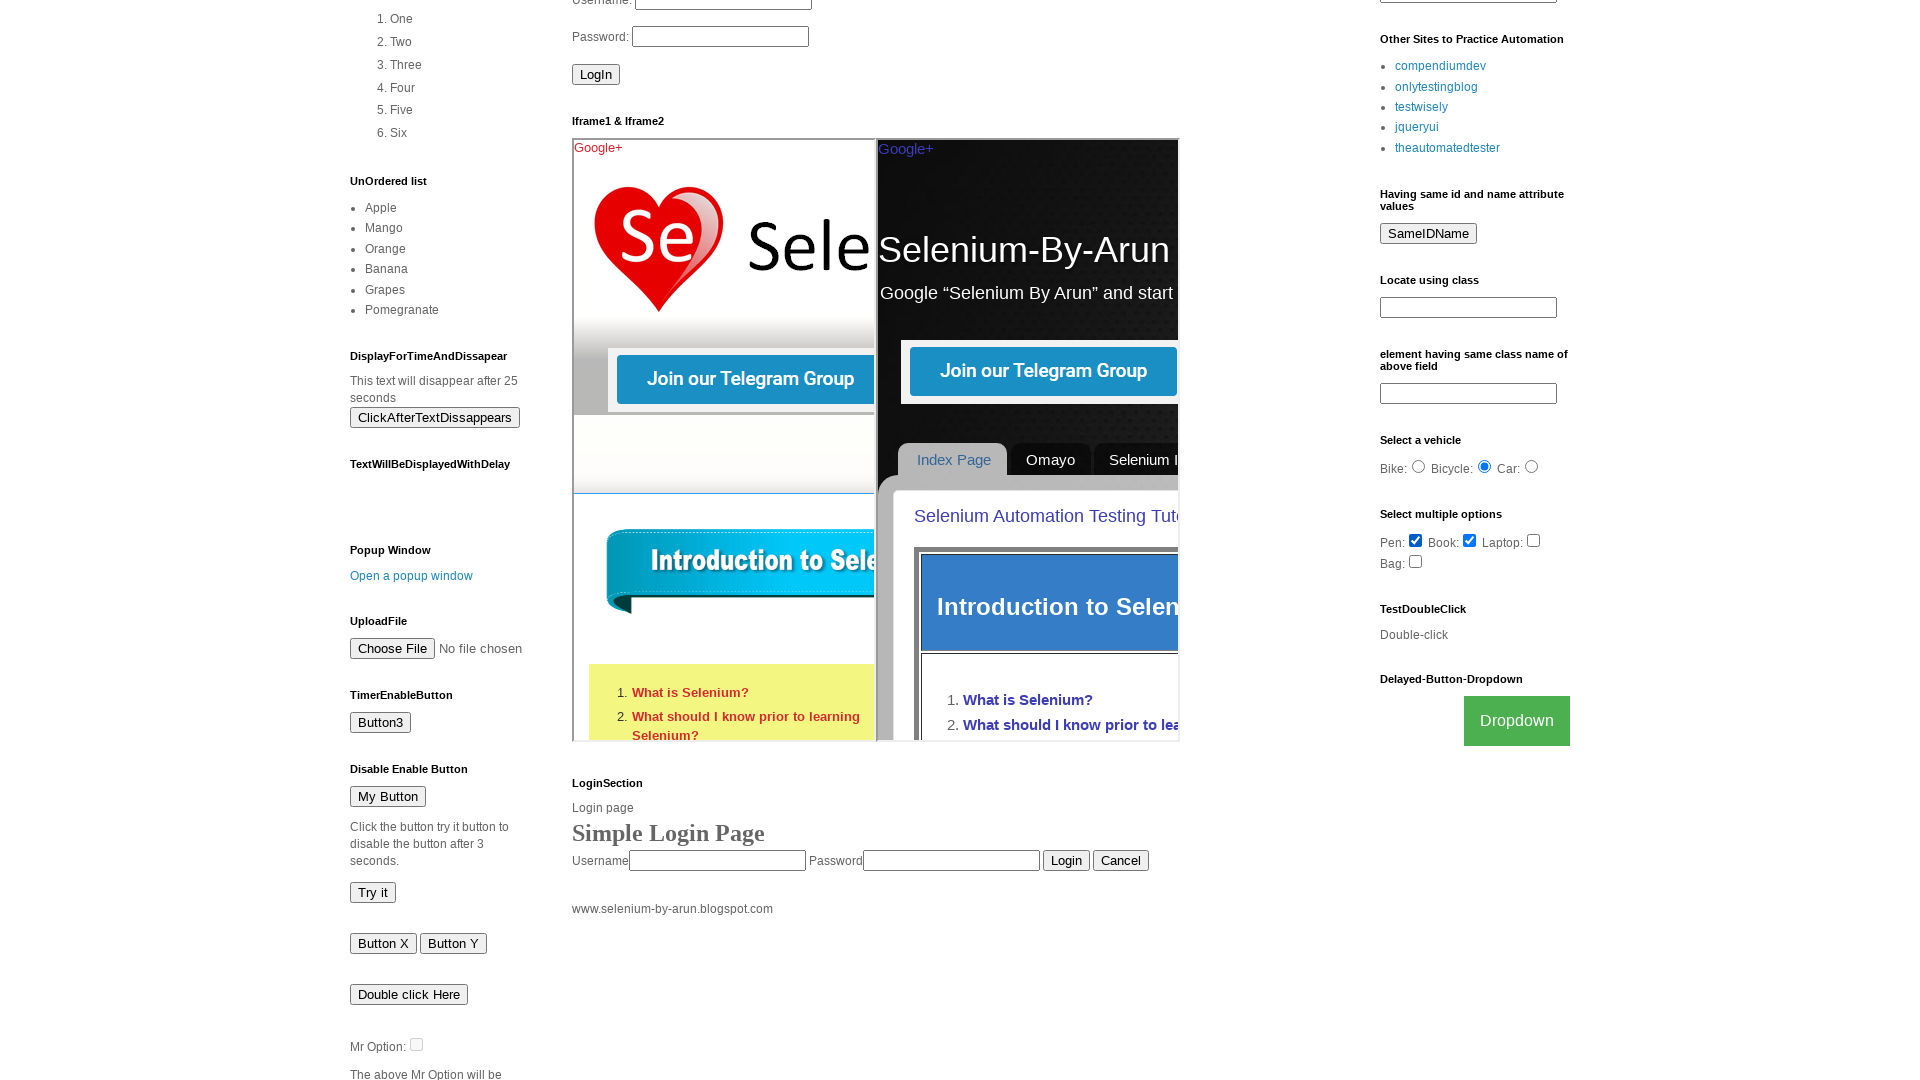

Selected checkbox 2 of 4
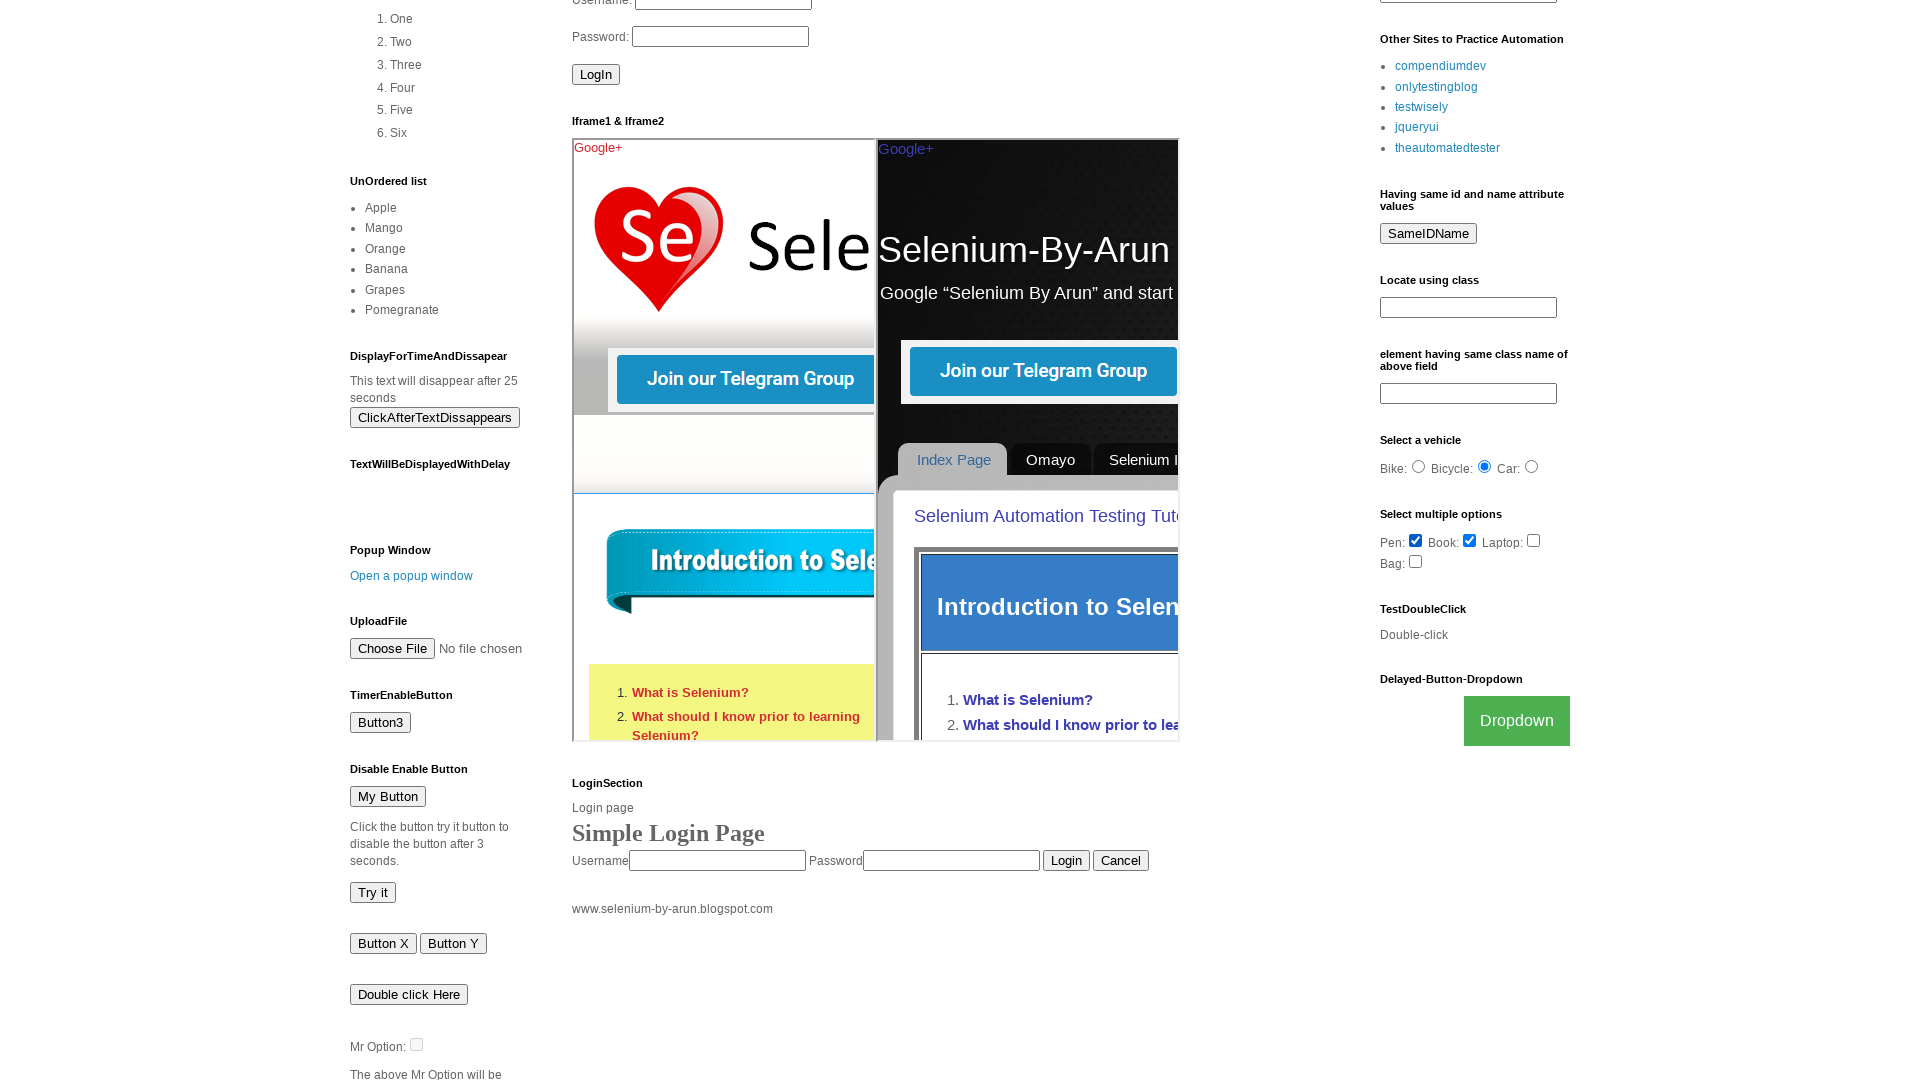

Deselected accessories checkbox 2 at (1470, 540) on div>input[name='accessories'] >> nth=1
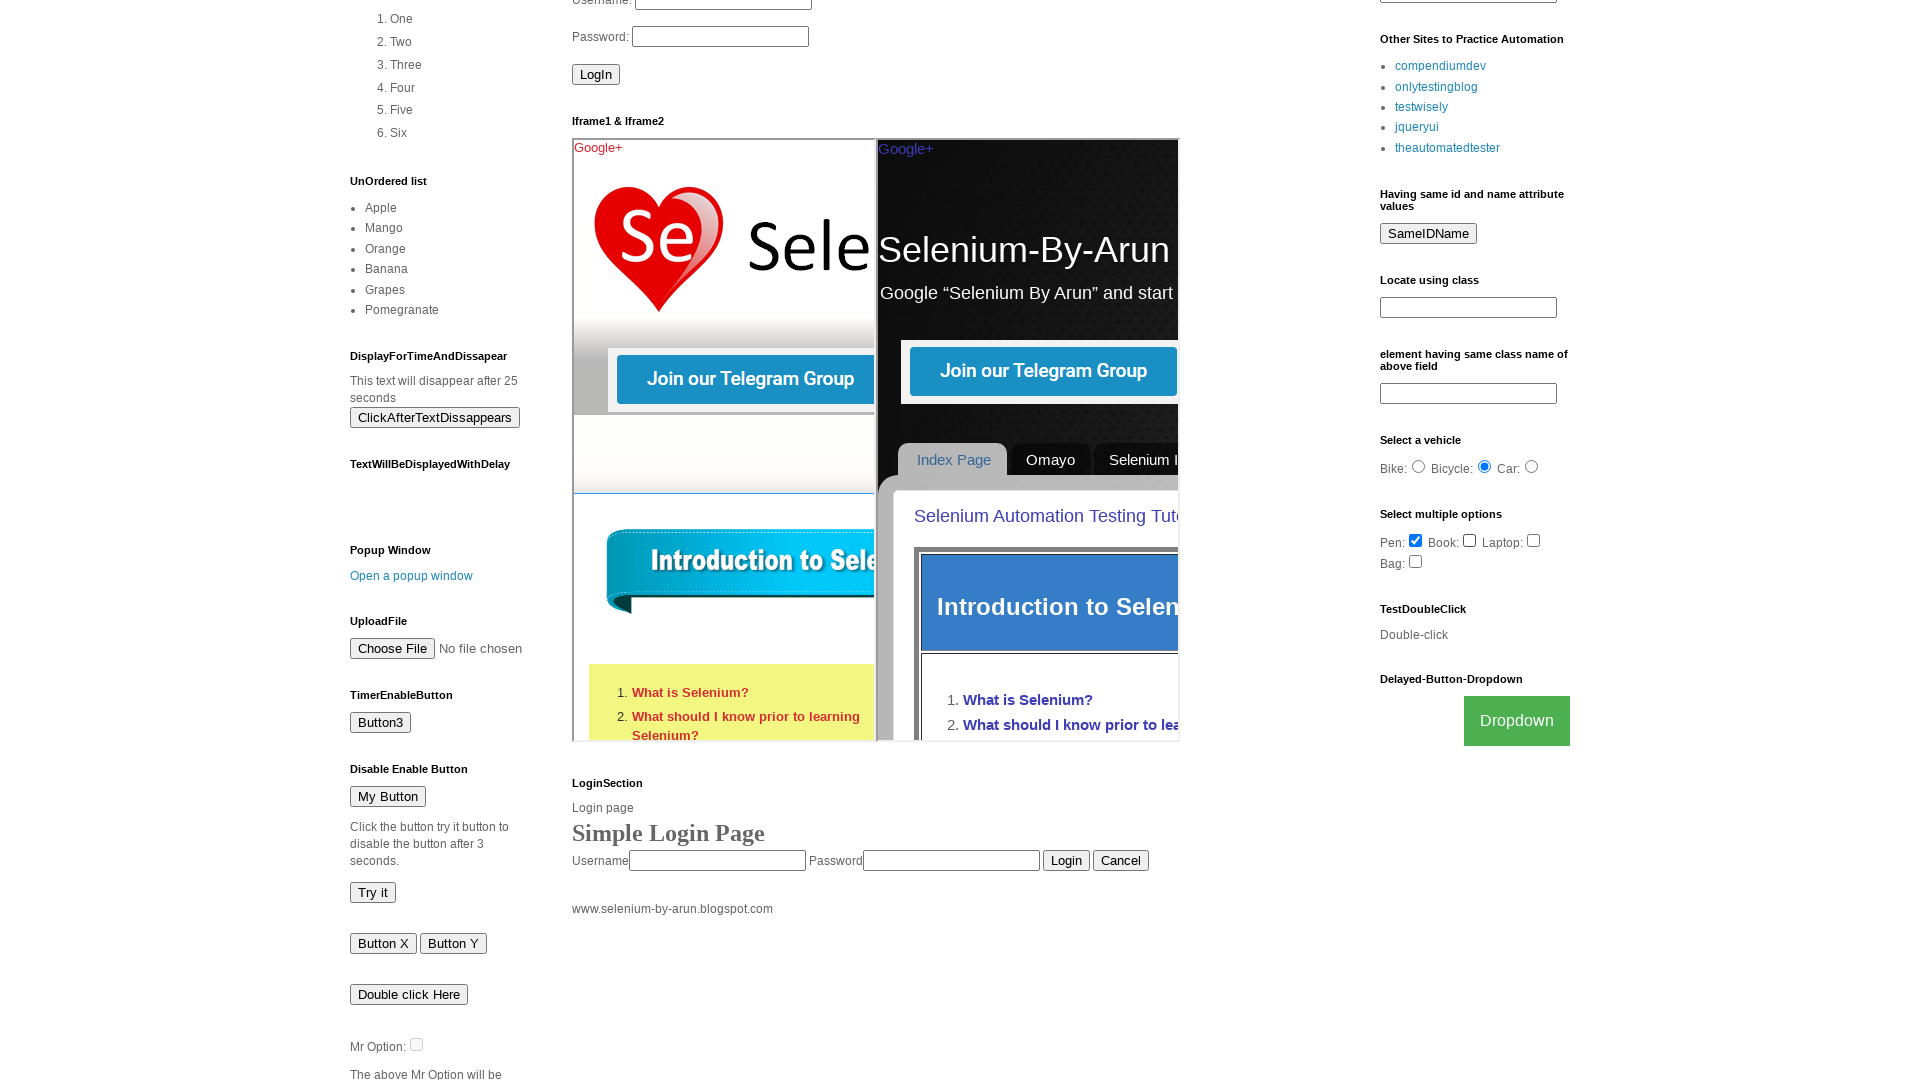

Selected checkbox 3 of 4
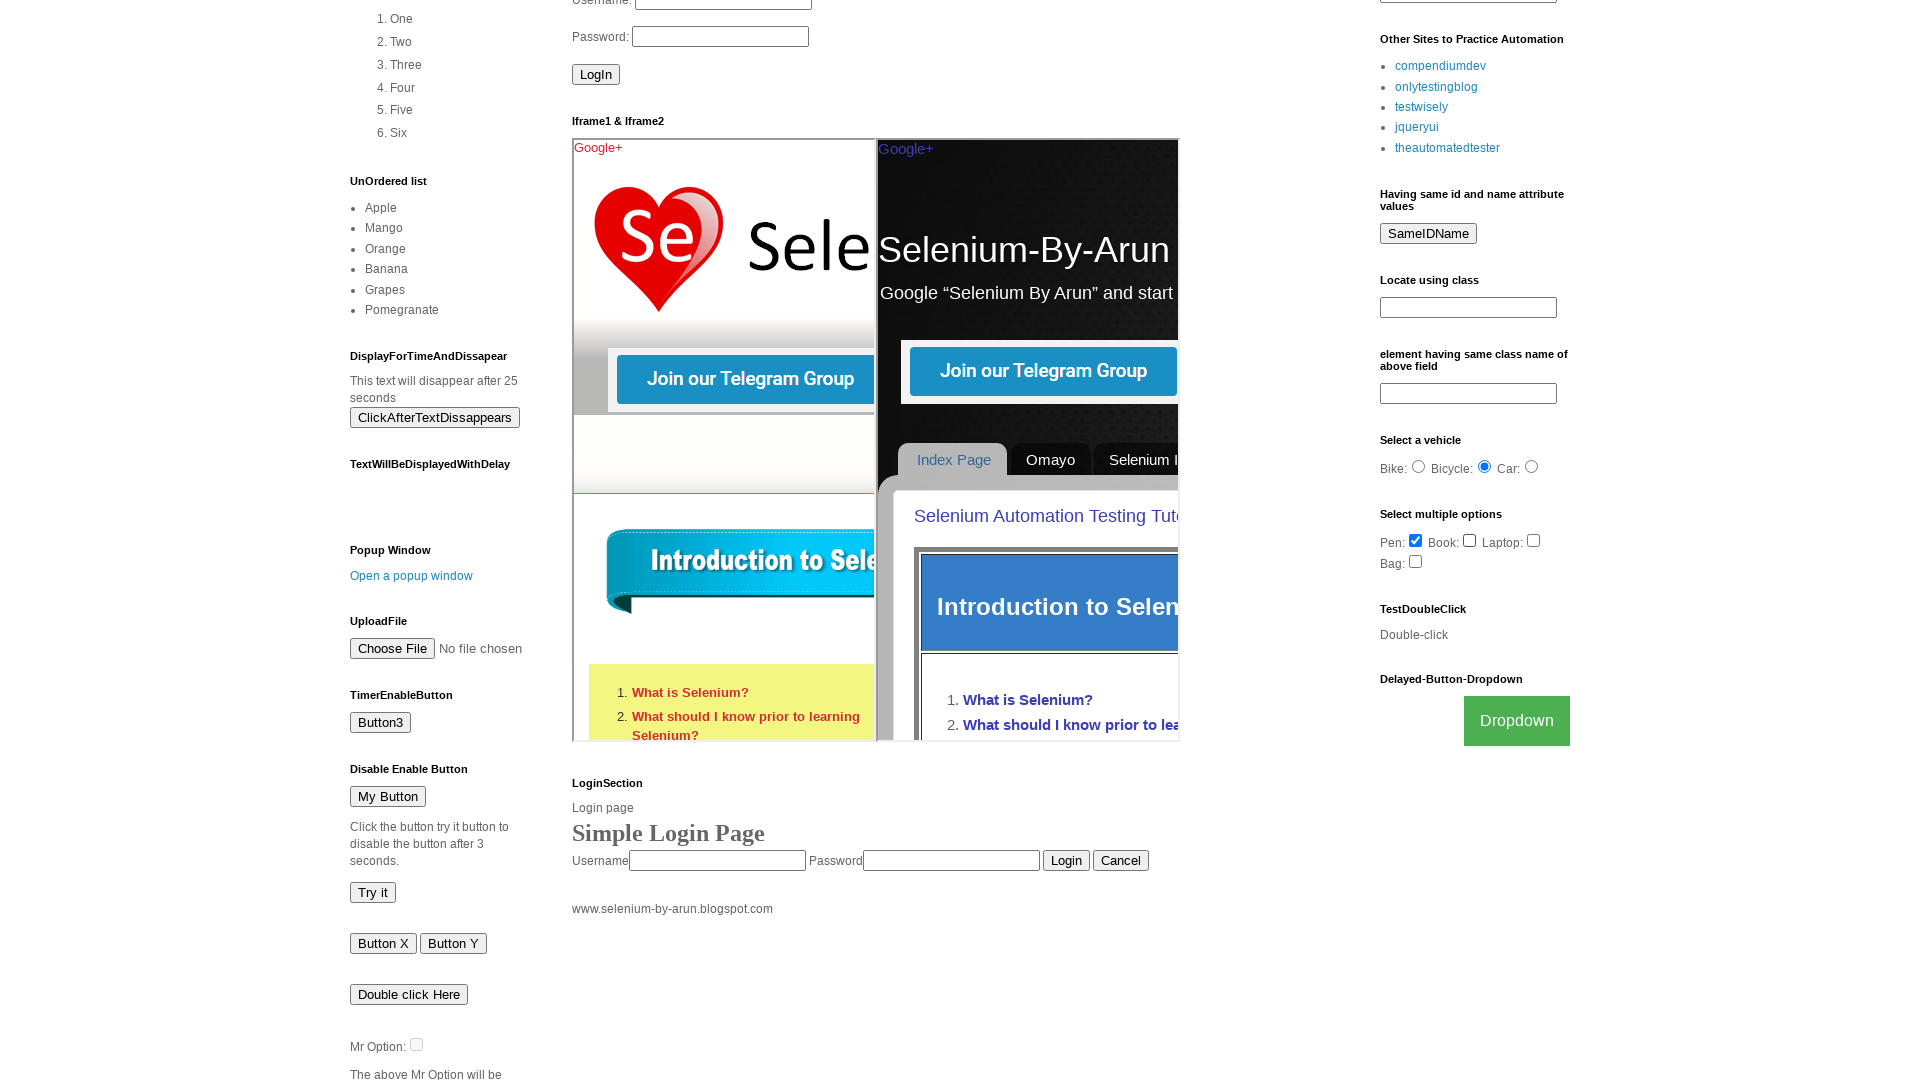

Selected accessories checkbox 3 at (1534, 540) on div>input[name='accessories'] >> nth=2
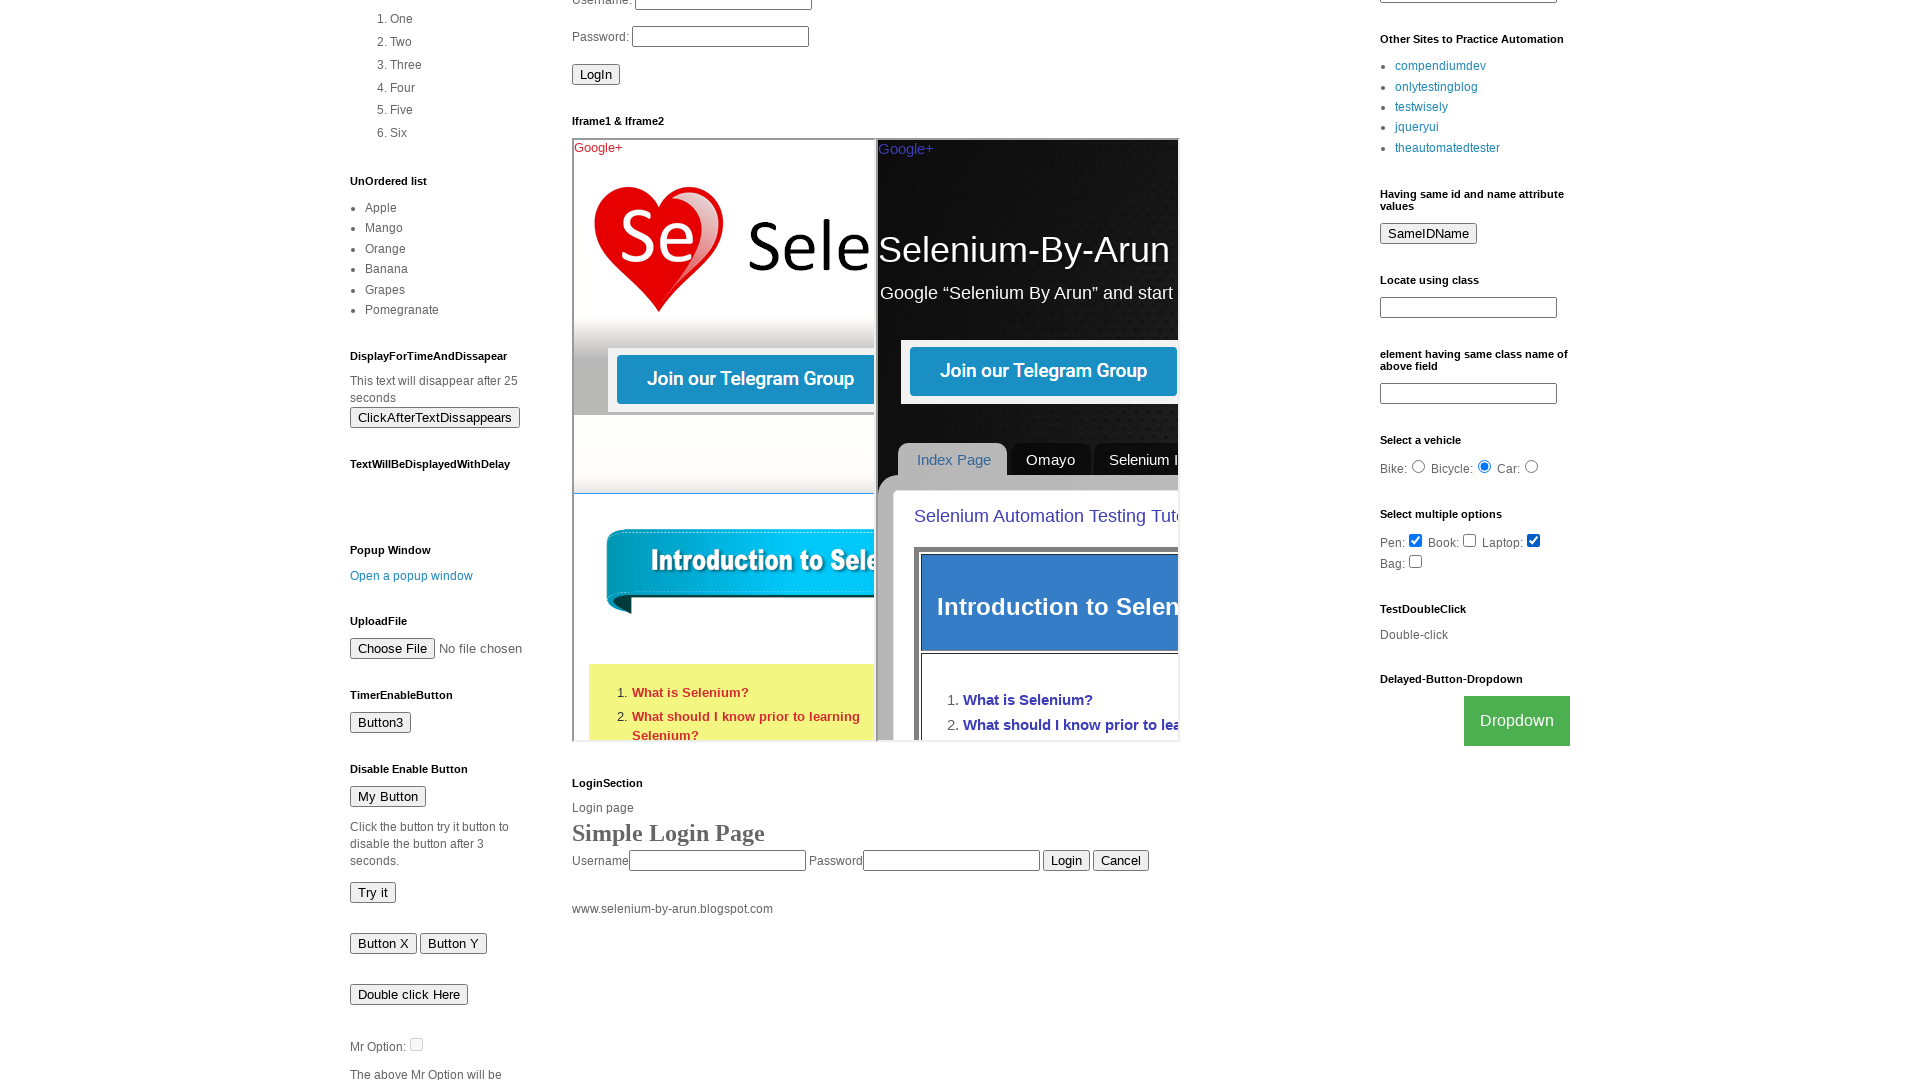

Selected checkbox 4 of 4
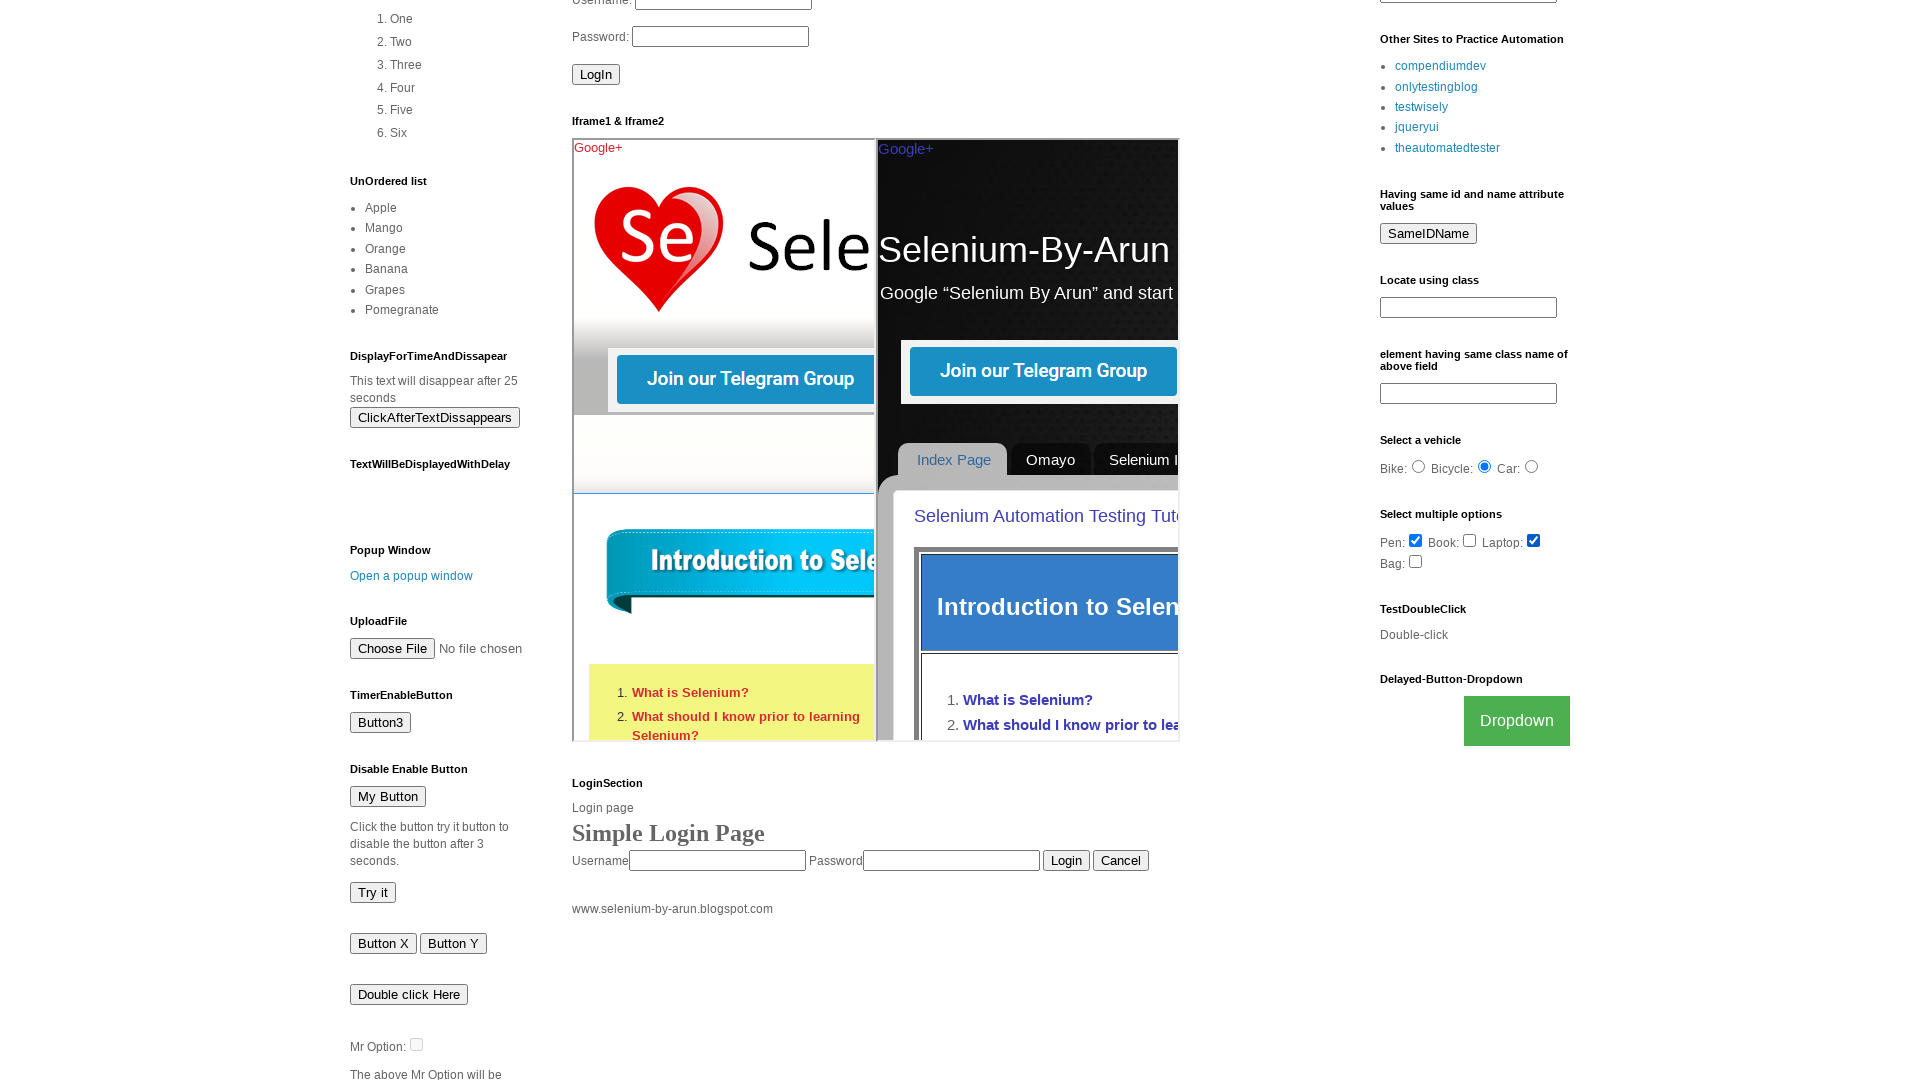

Selected accessories checkbox 4 at (1416, 561) on div>input[name='accessories'] >> nth=3
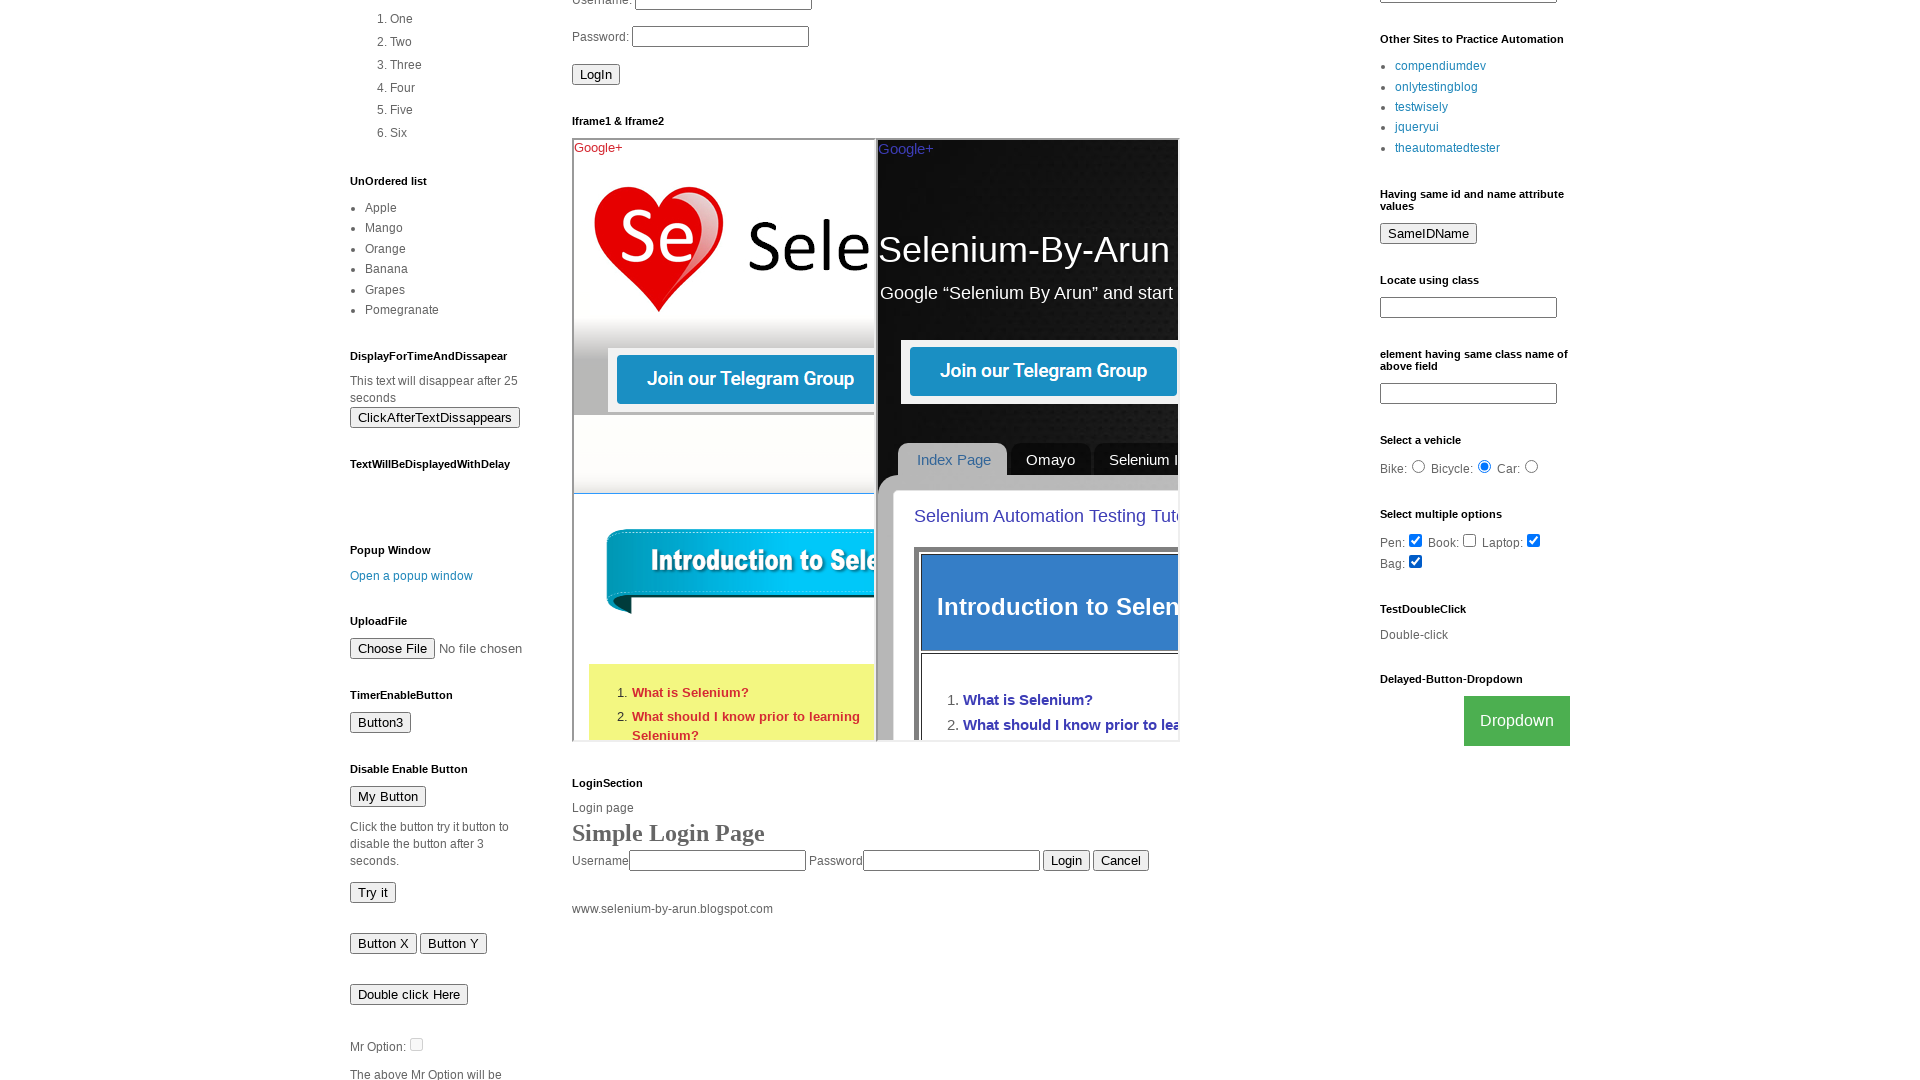

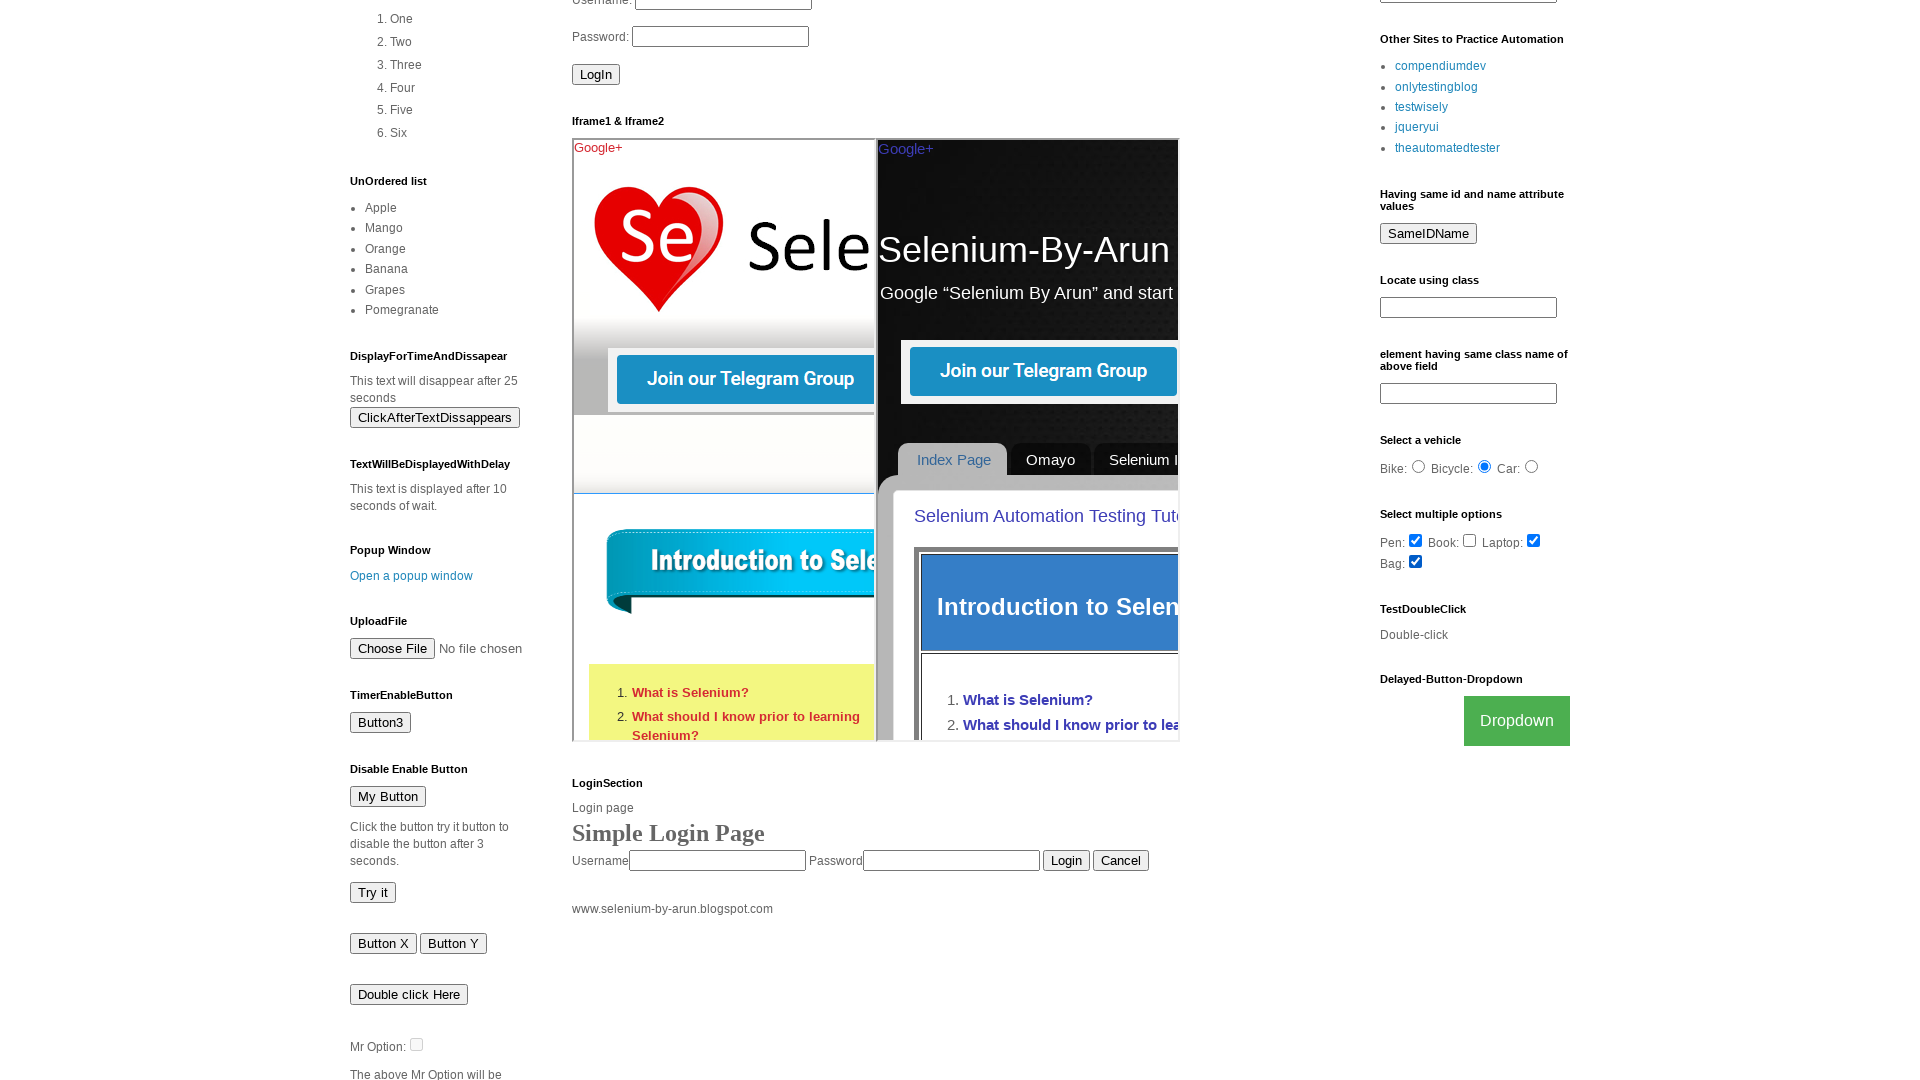